Navigates to the Swedish Glosbe dictionary website and clicks on a link containing partial text "gelska" (the Swedish word for English language dictionary section)

Starting URL: https://sv.glosbe.com/

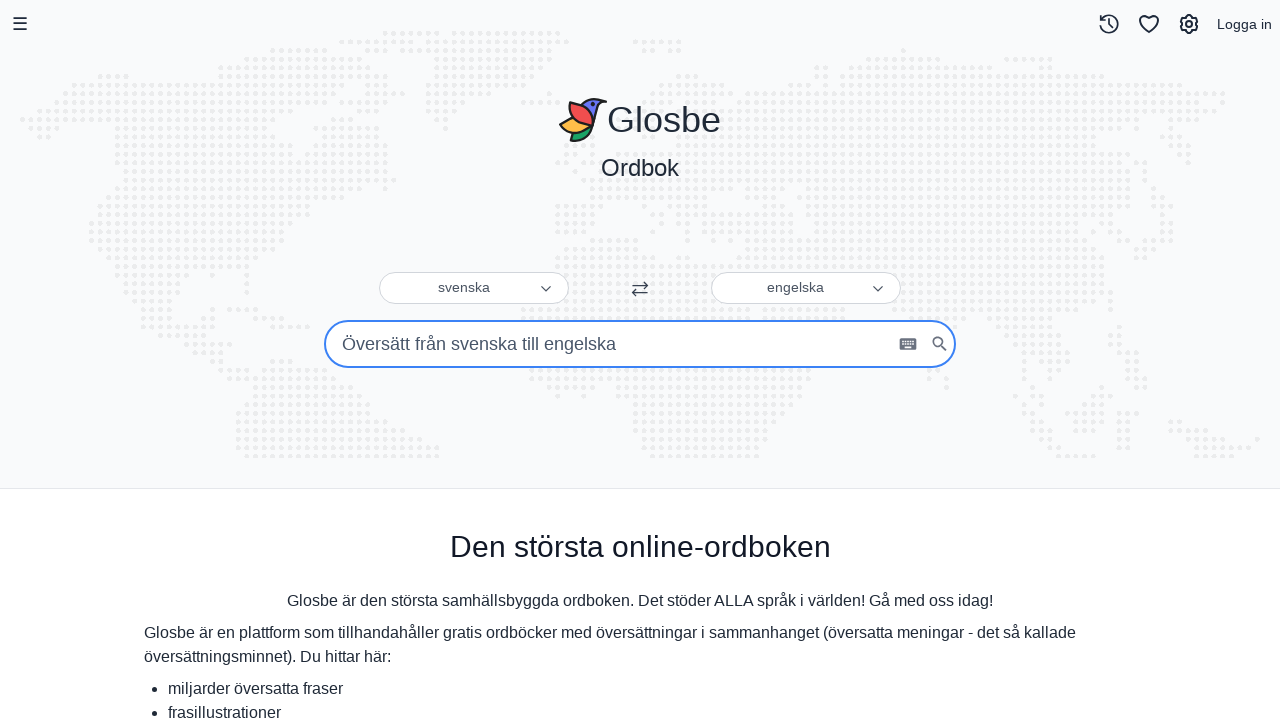

Clicked on link containing partial text 'gelska' (Swedish word for English language dictionary section) at (806, 288) on a:has-text('gelska')
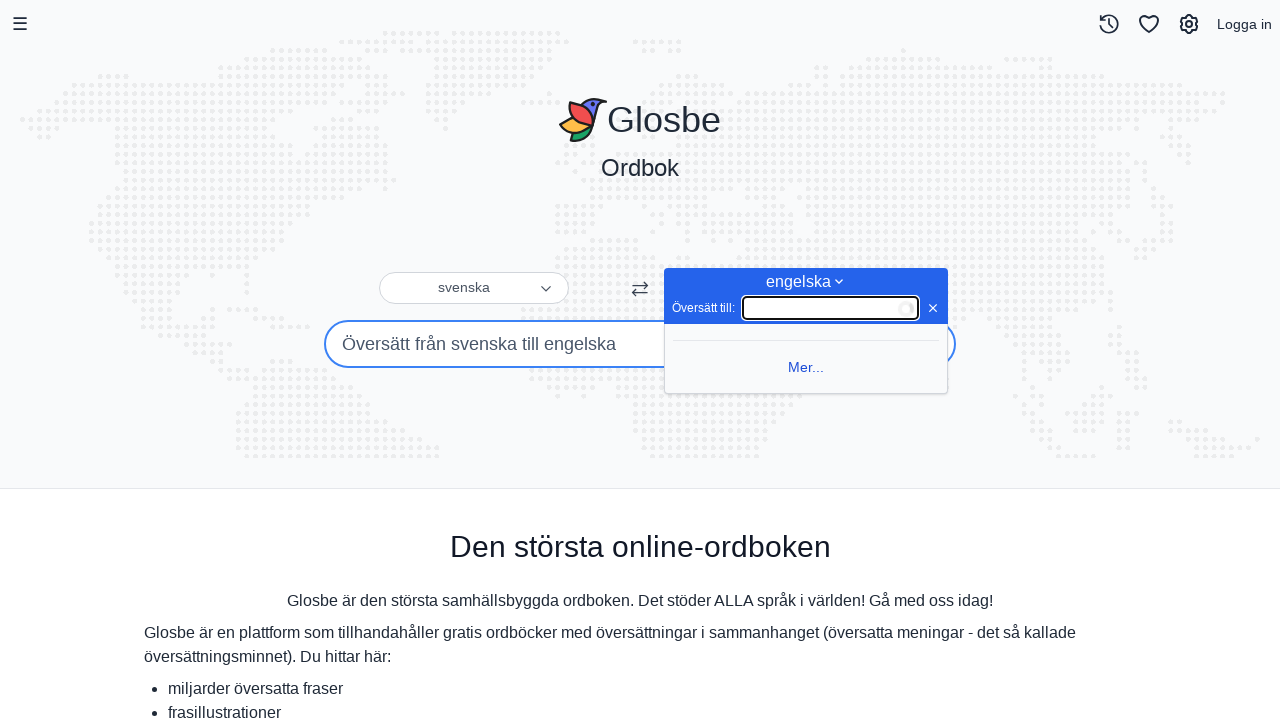

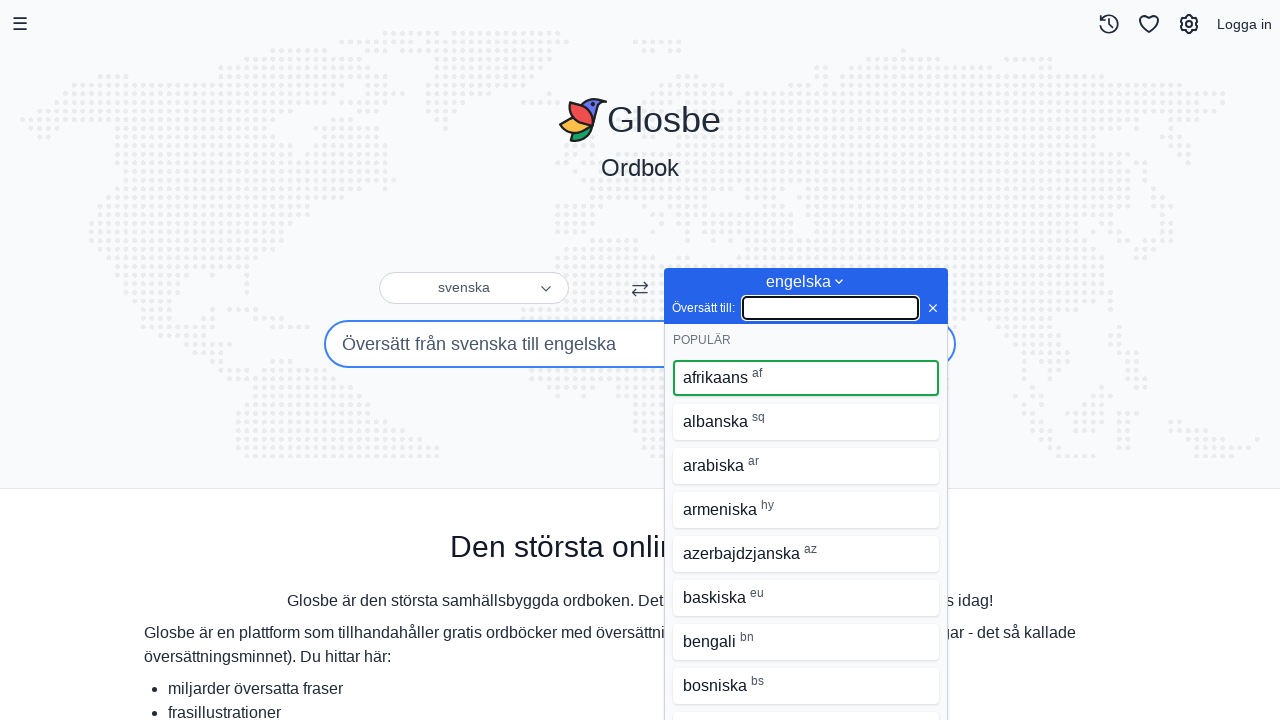